Tests negative flow by entering a basic SQL injection string in the first name field and submitting

Starting URL: http://testingchallenges.thetestingmap.org/index.php

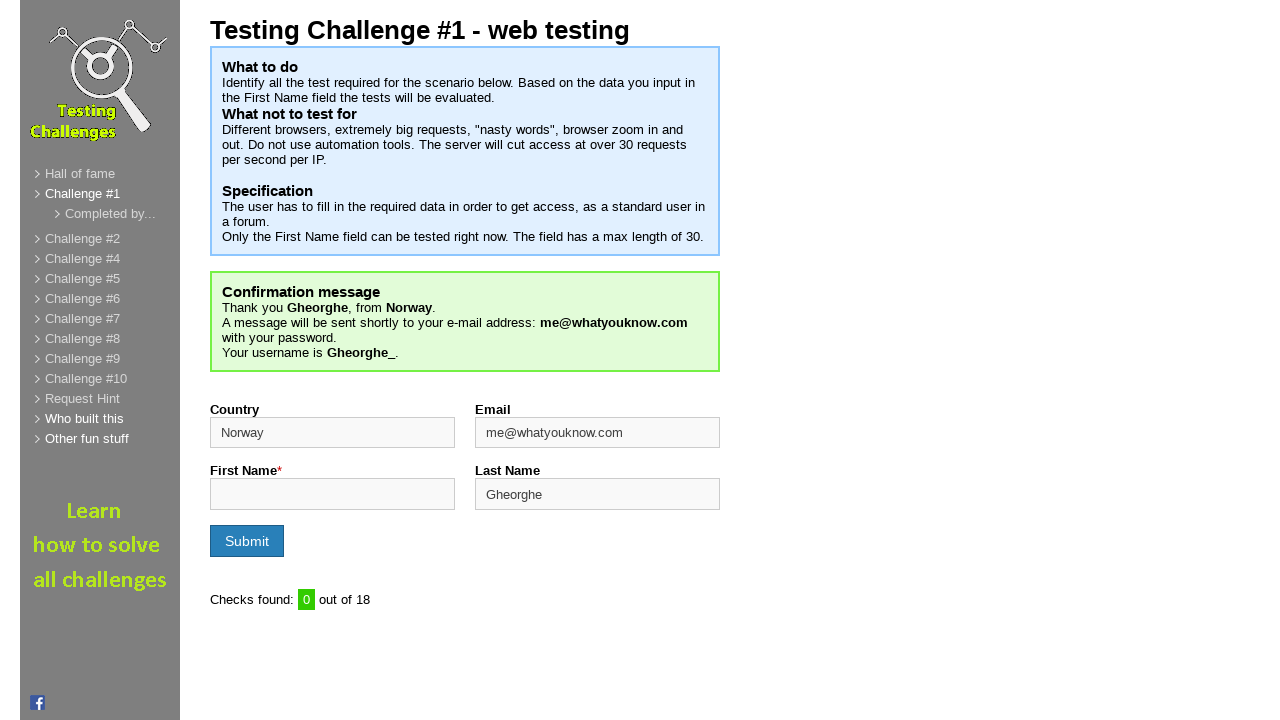

Filled first name field with SQL injection string: 'basic sql injection' on input#firstname
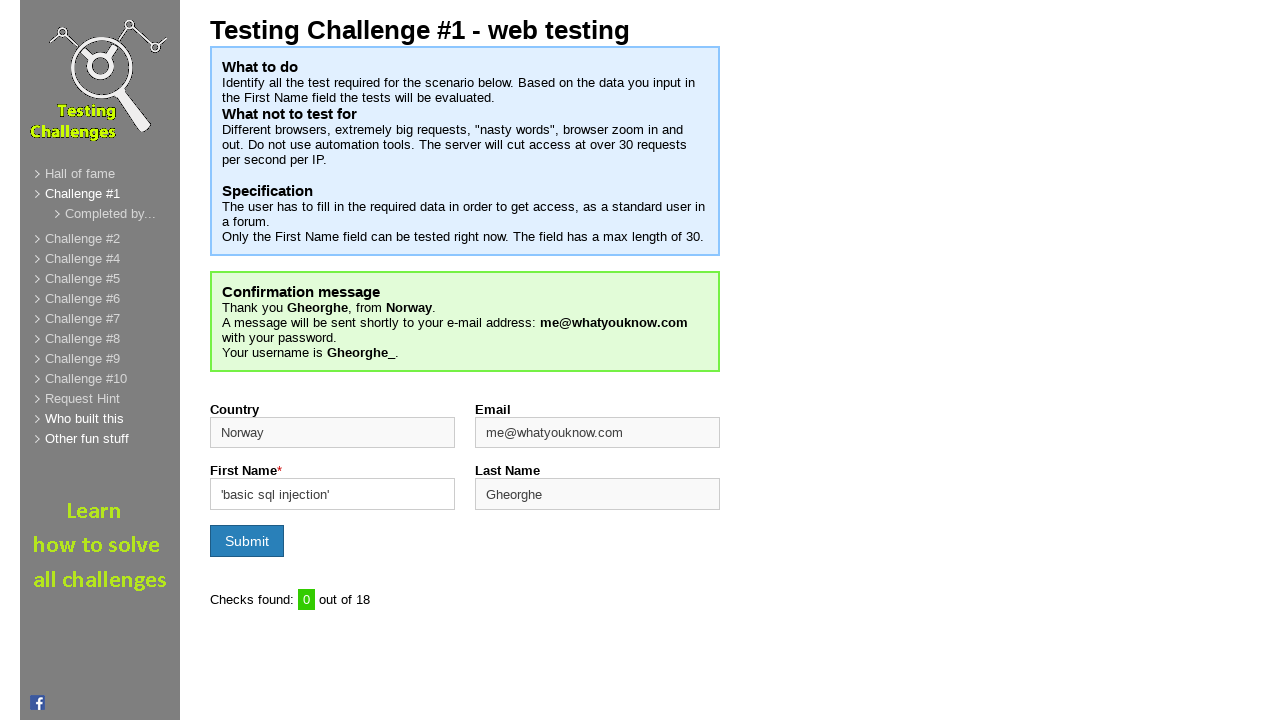

Clicked submit button to submit the form at (247, 541) on input[type='submit']
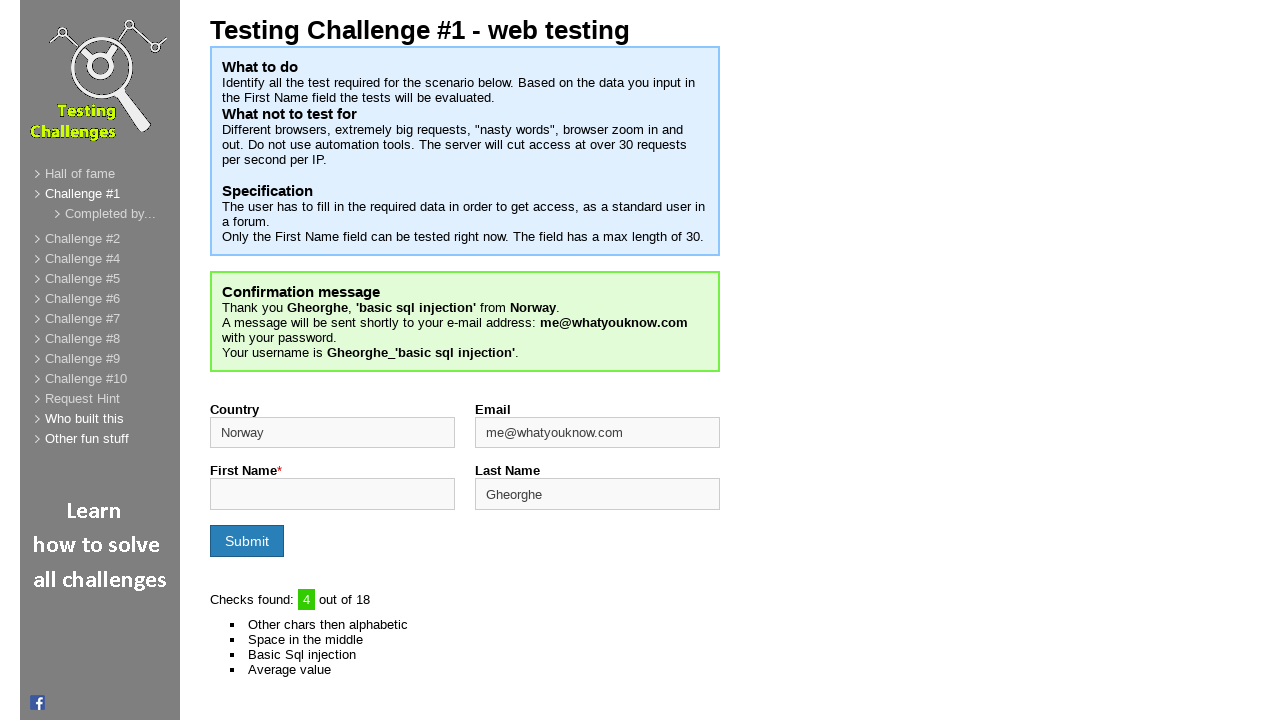

Values-tested counter appeared, indicating form was processed
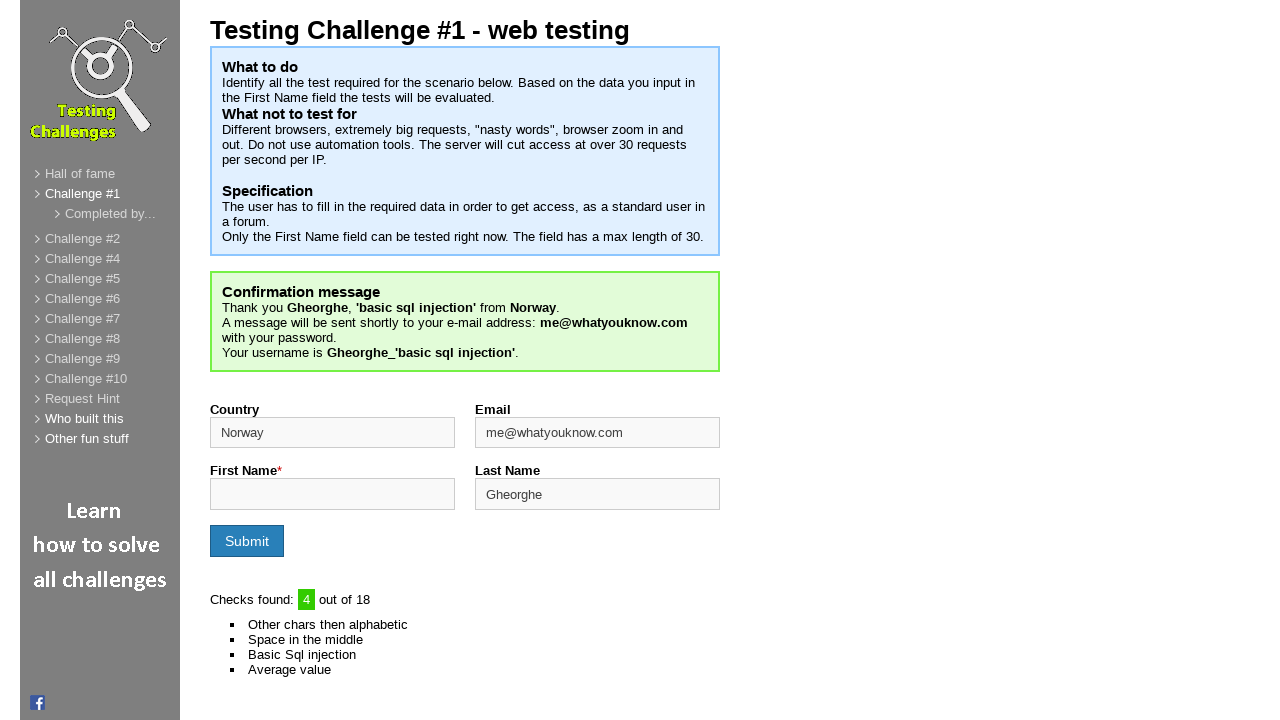

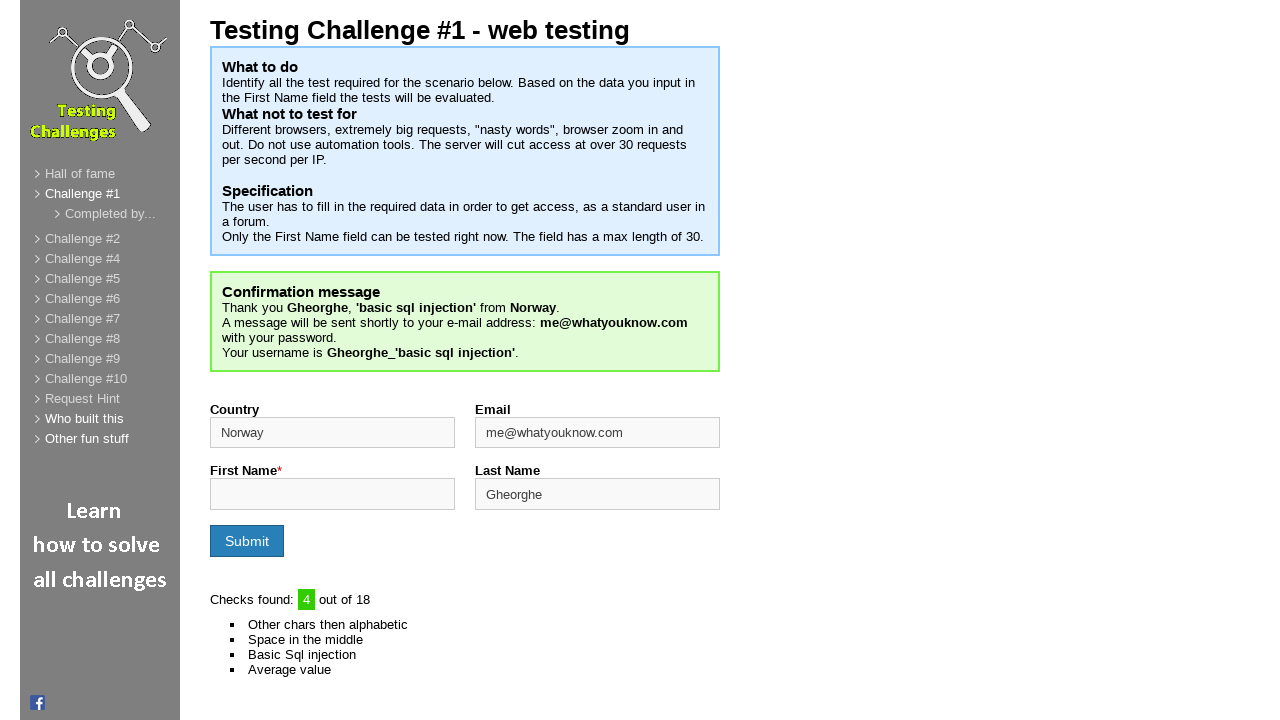